Tests the enabling/disabling behavior of the return date calendar when toggling between one-way and round-trip radio buttons on a flight booking form

Starting URL: https://rahulshettyacademy.com/dropdownsPractise/

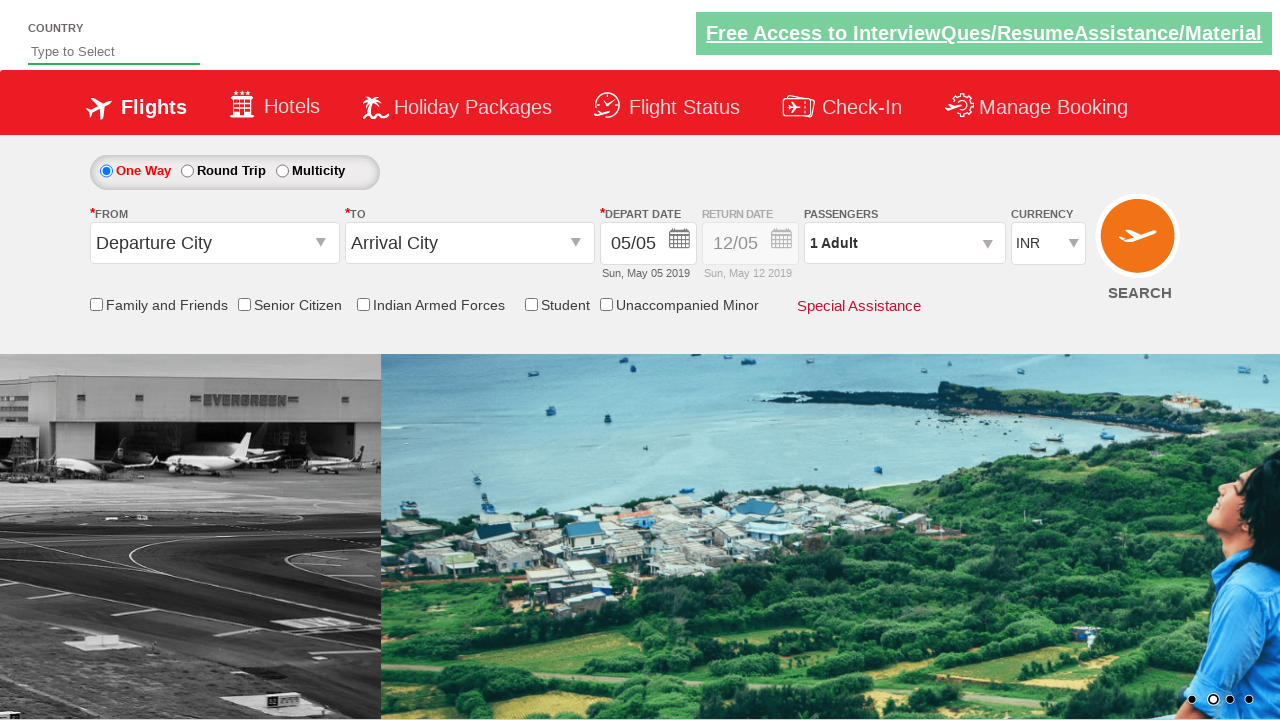

Retrieved initial style attribute of return date field
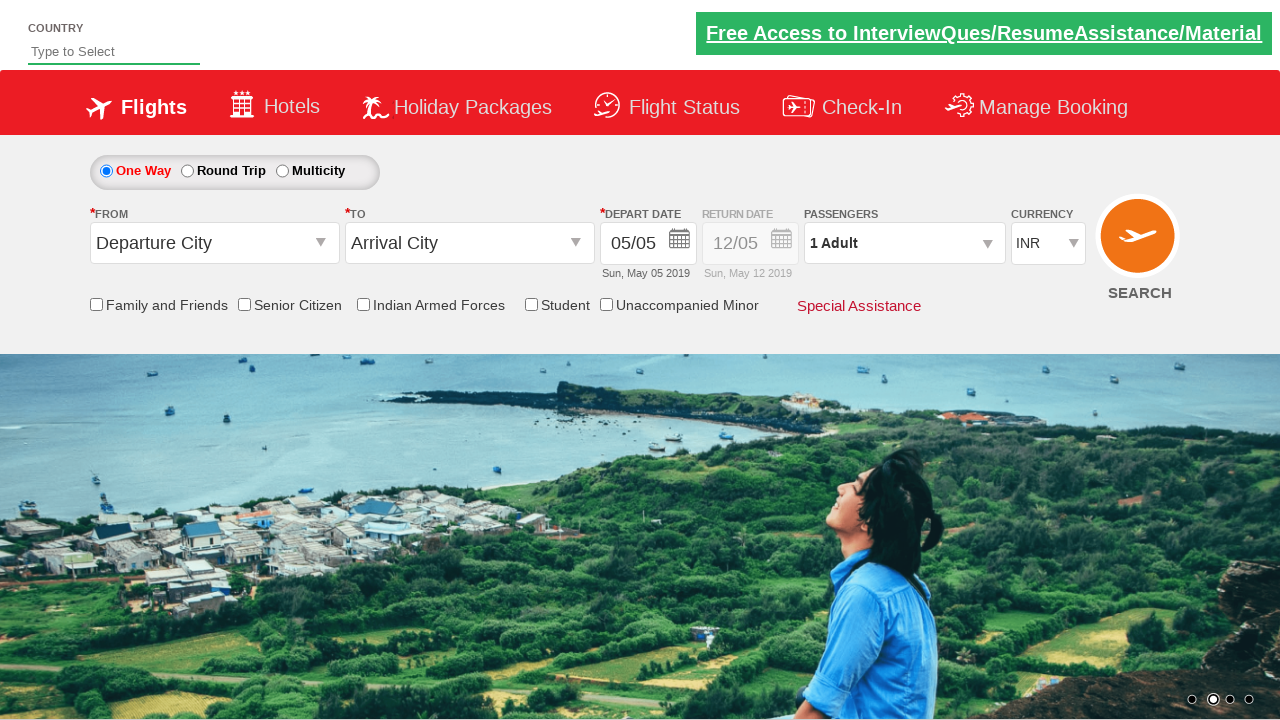

Verified return date field is initially disabled
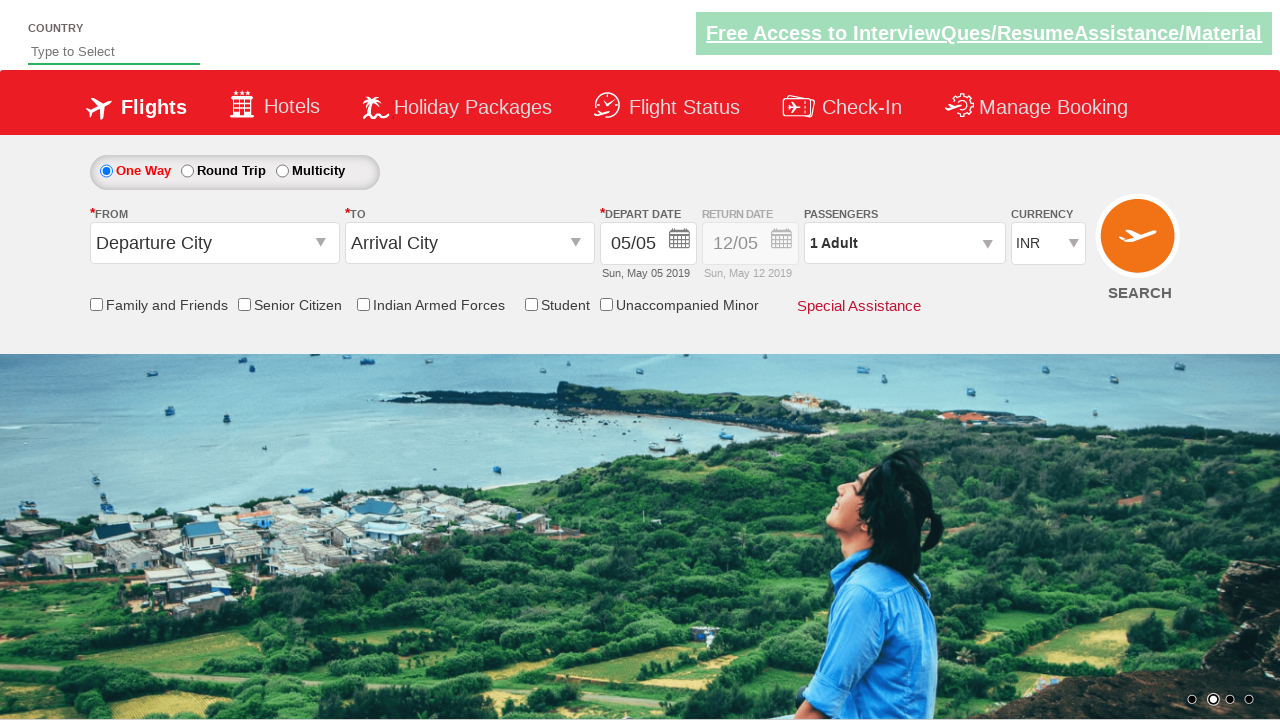

Clicked Round Trip radio button to enable return date field at (187, 171) on #ctl00_mainContent_rbtnl_Trip_1
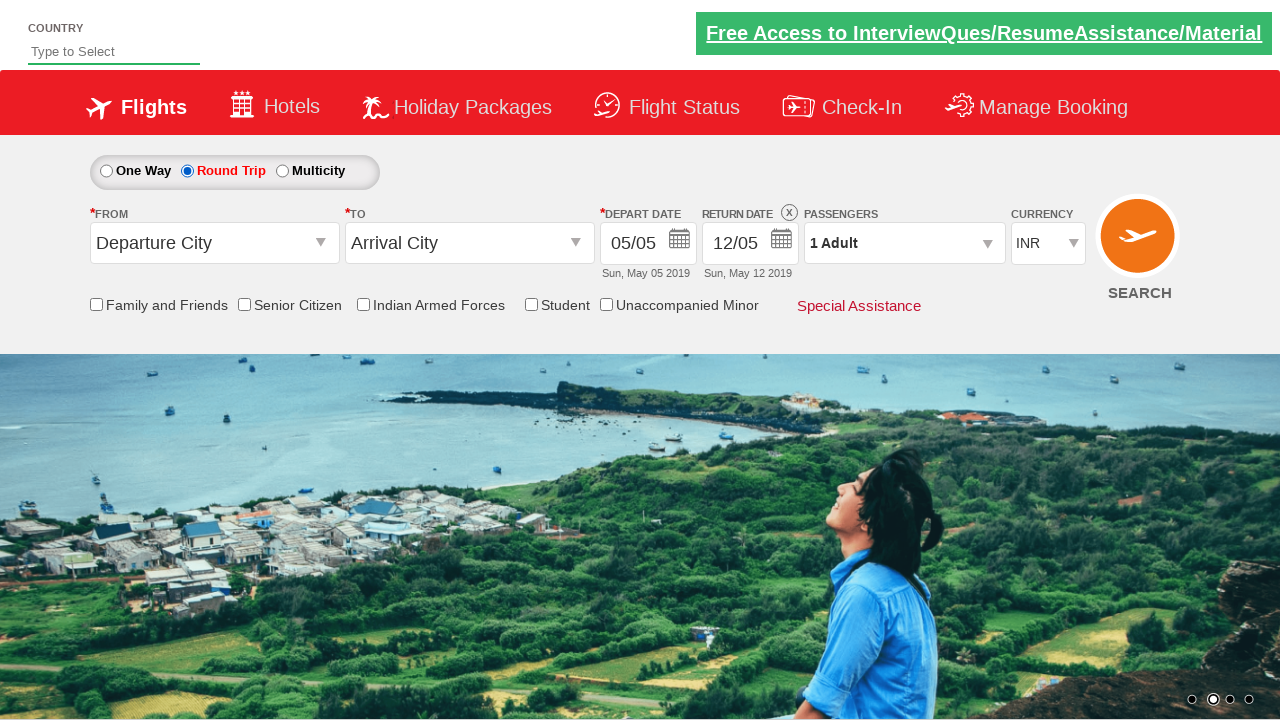

Verified return date field is now enabled after selecting round trip
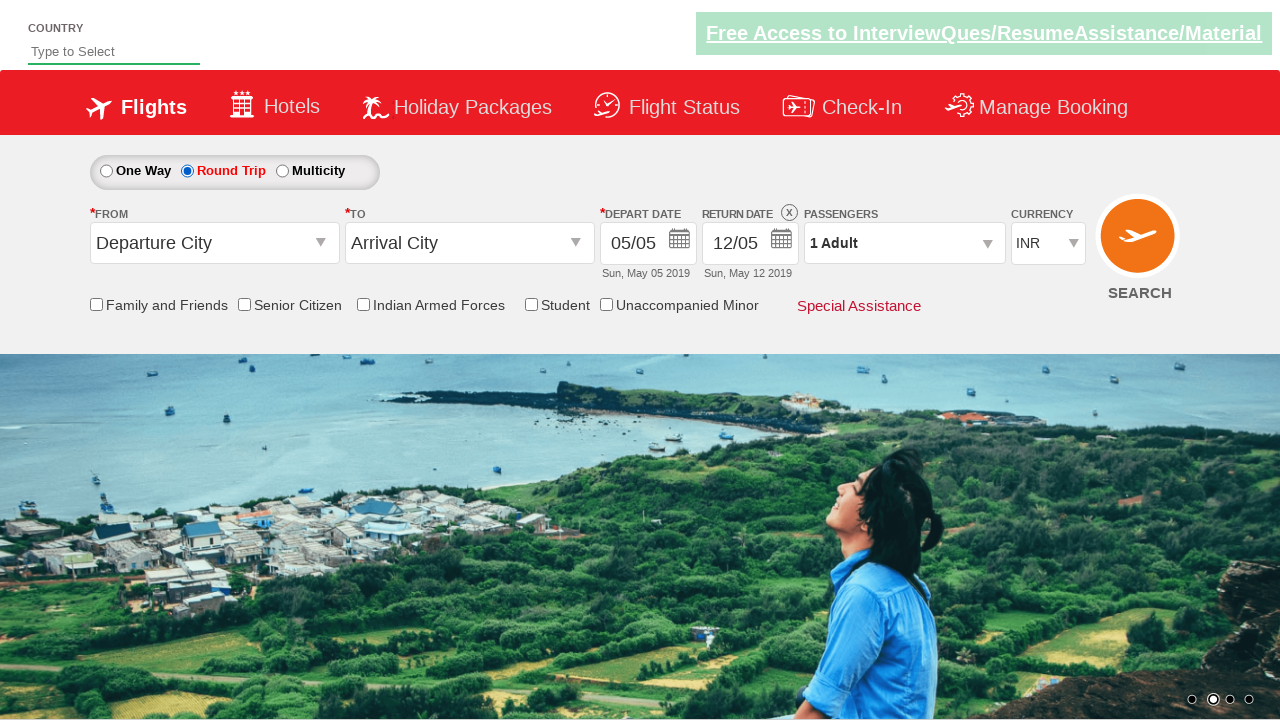

Retrieved final style attribute of return date field after enabling
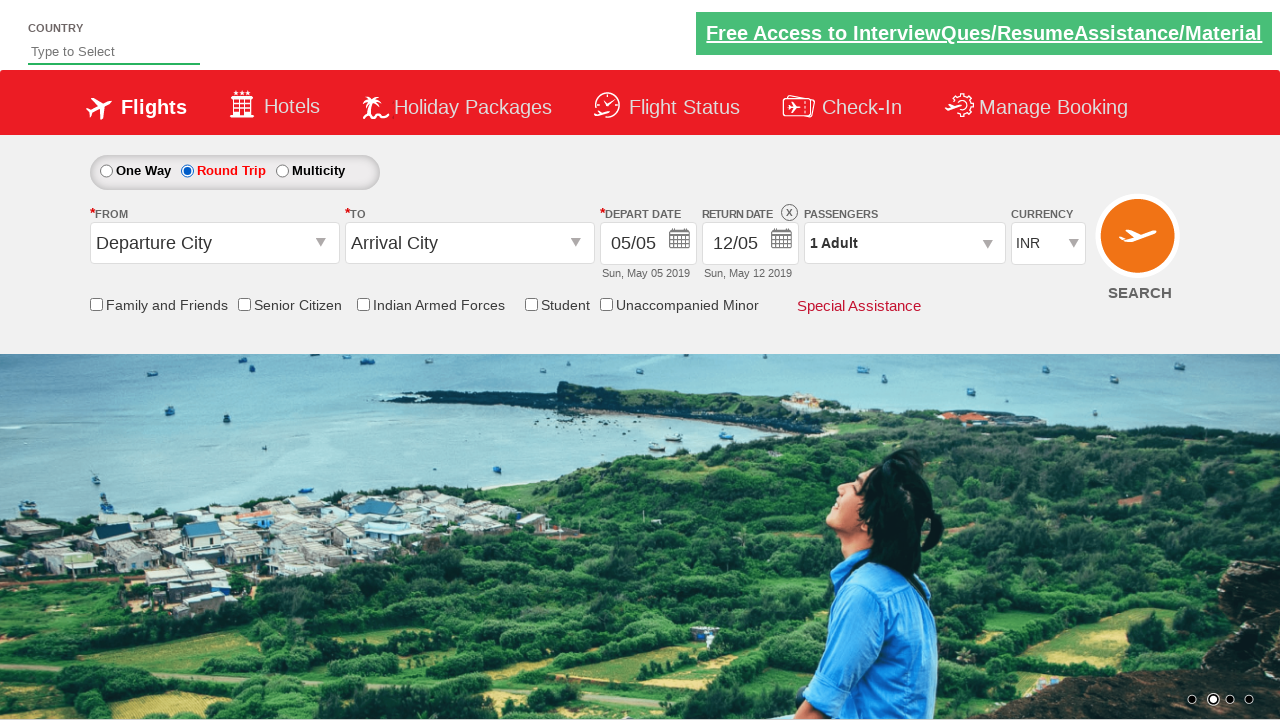

Assertion passed: return date style contains opacity 1 when enabled
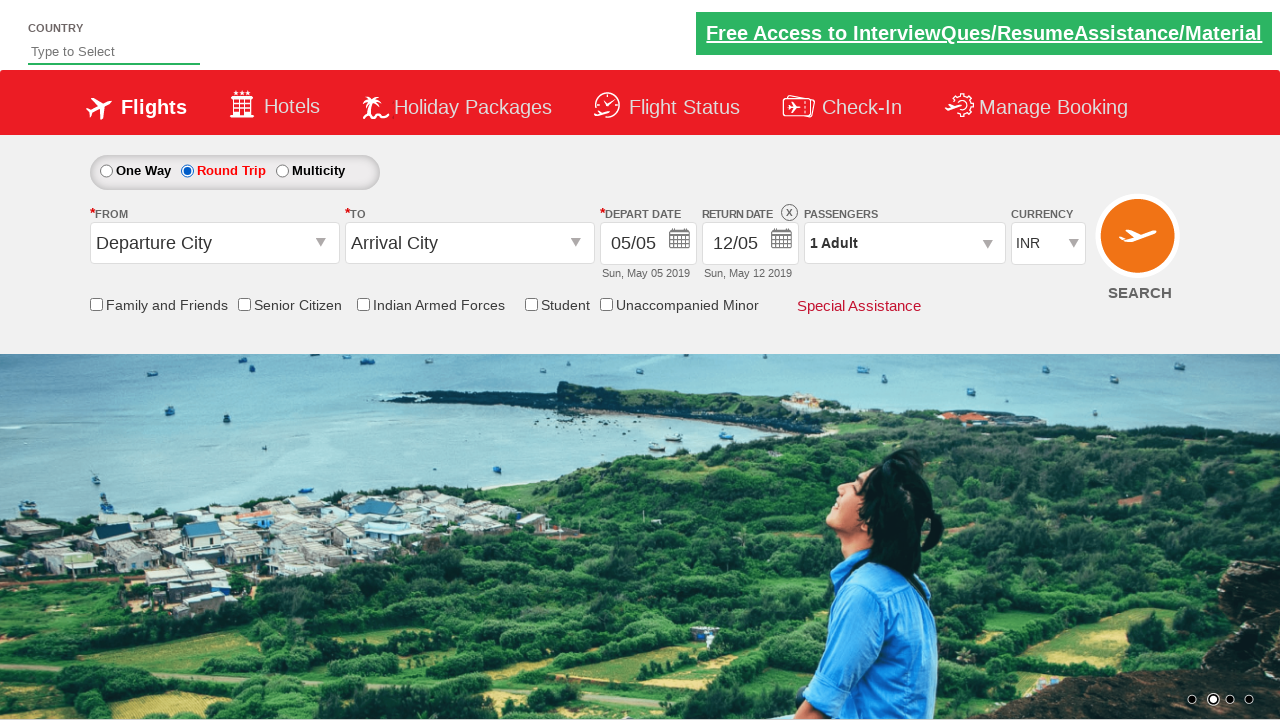

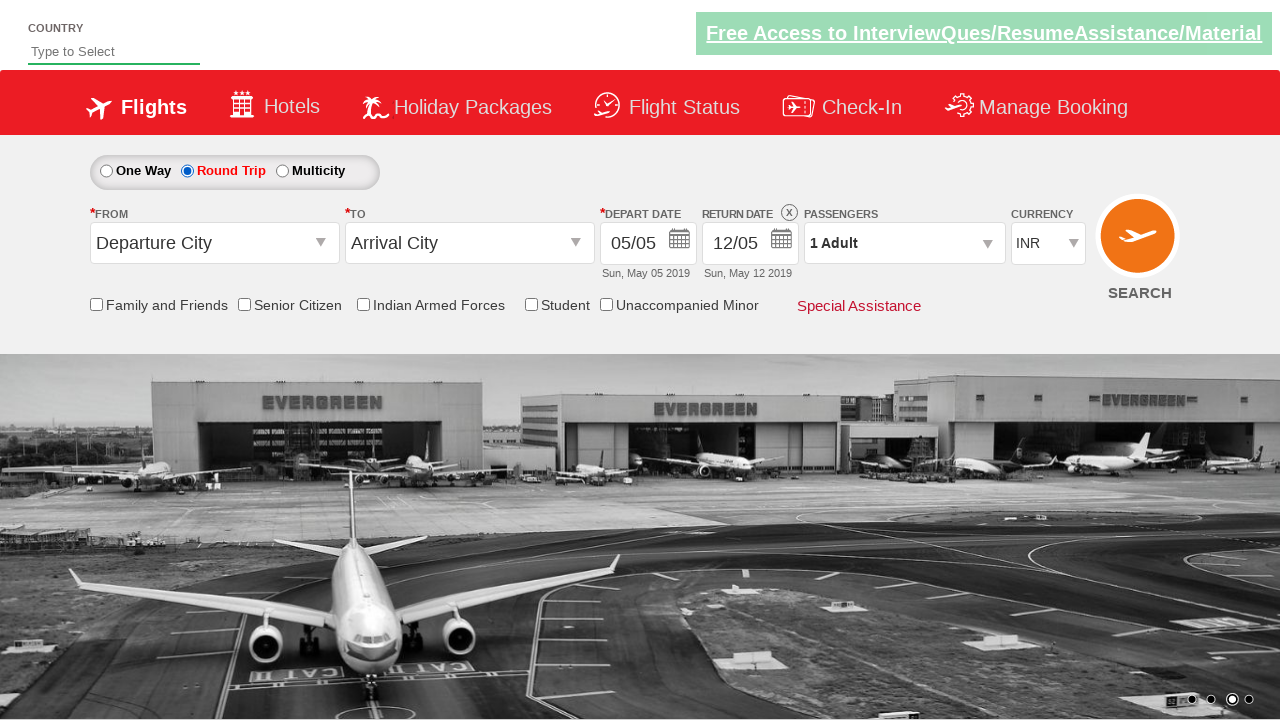